Tests that todo data persists after page reload

Starting URL: https://demo.playwright.dev/todomvc

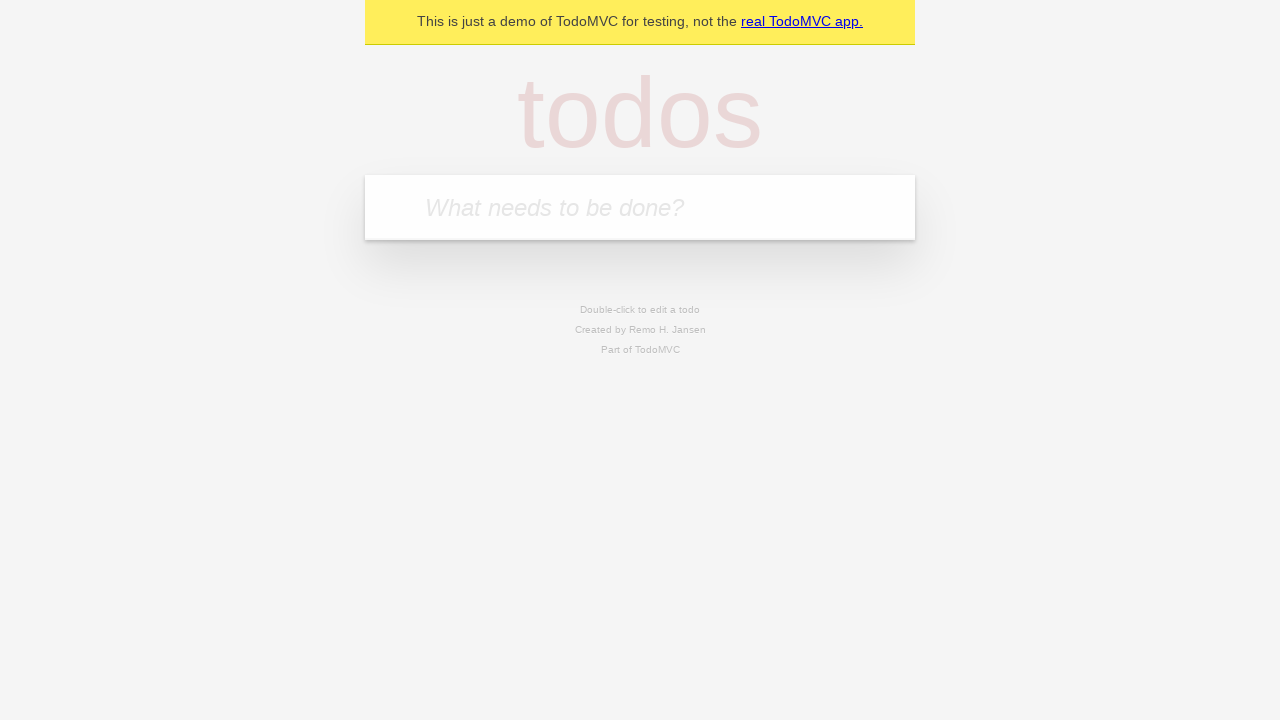

Filled new todo input with 'buy some cheese' on .new-todo
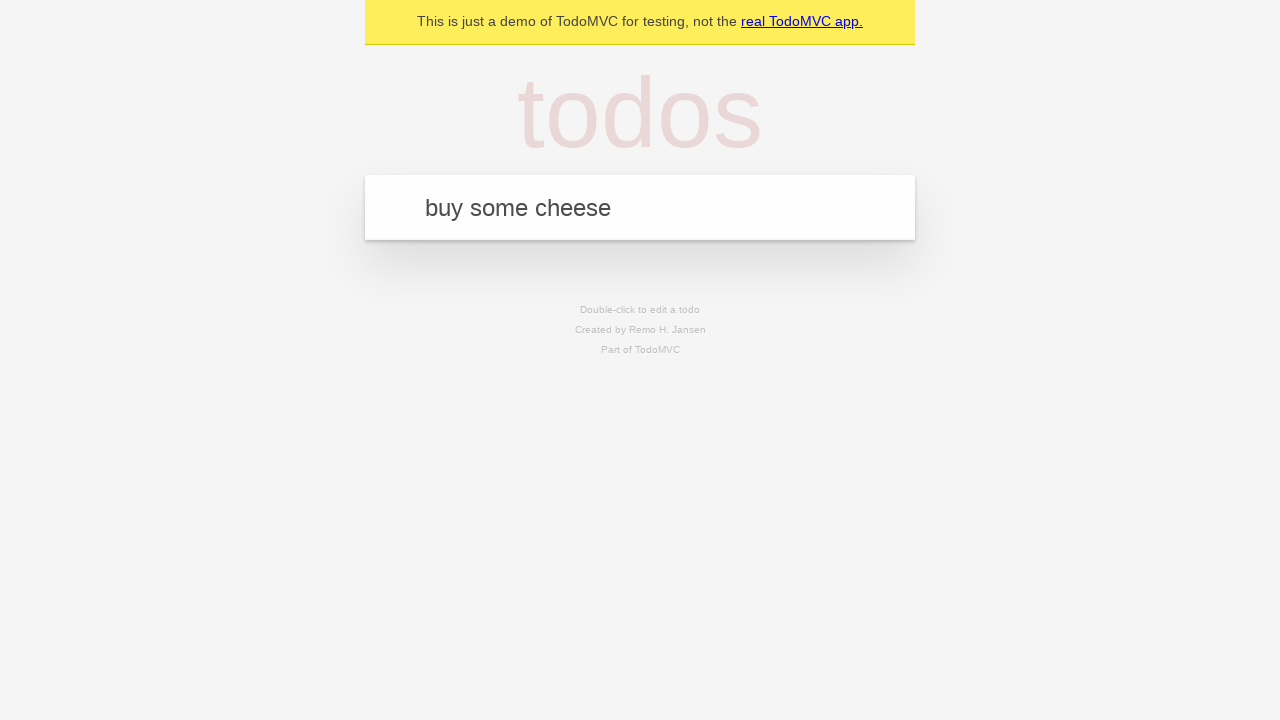

Pressed Enter to create first todo item on .new-todo
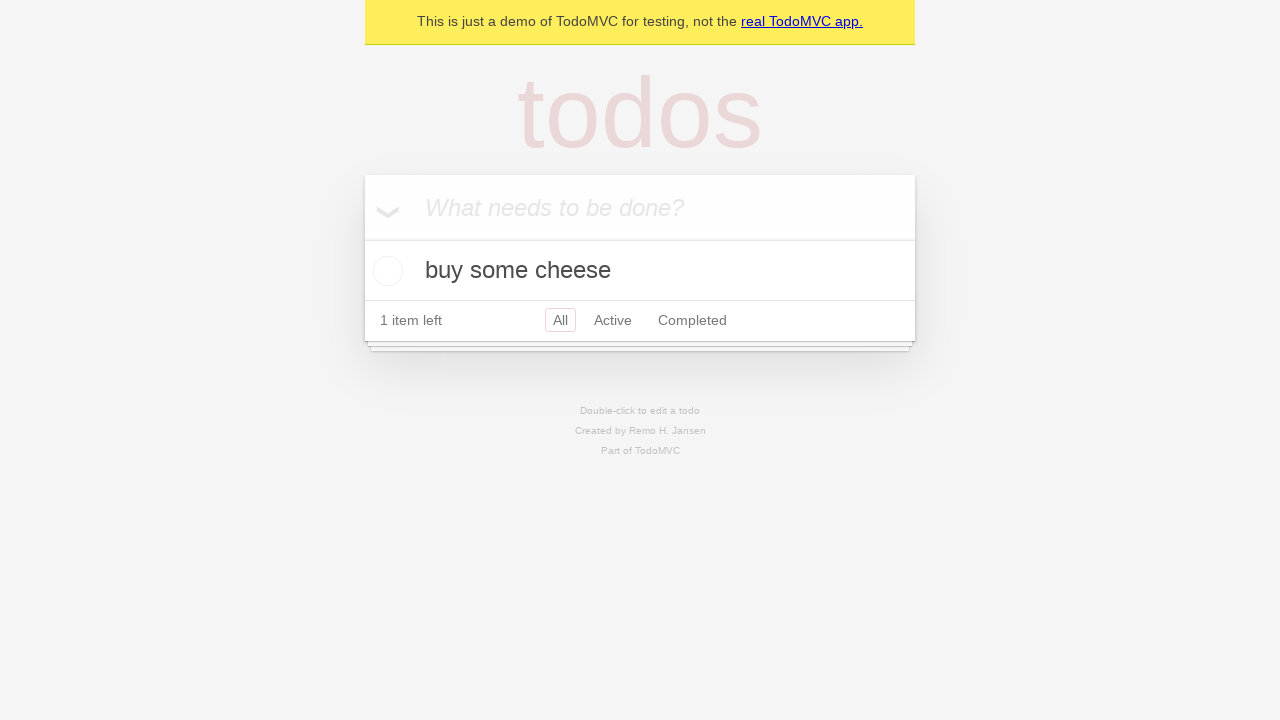

Filled new todo input with 'feed the cat' on .new-todo
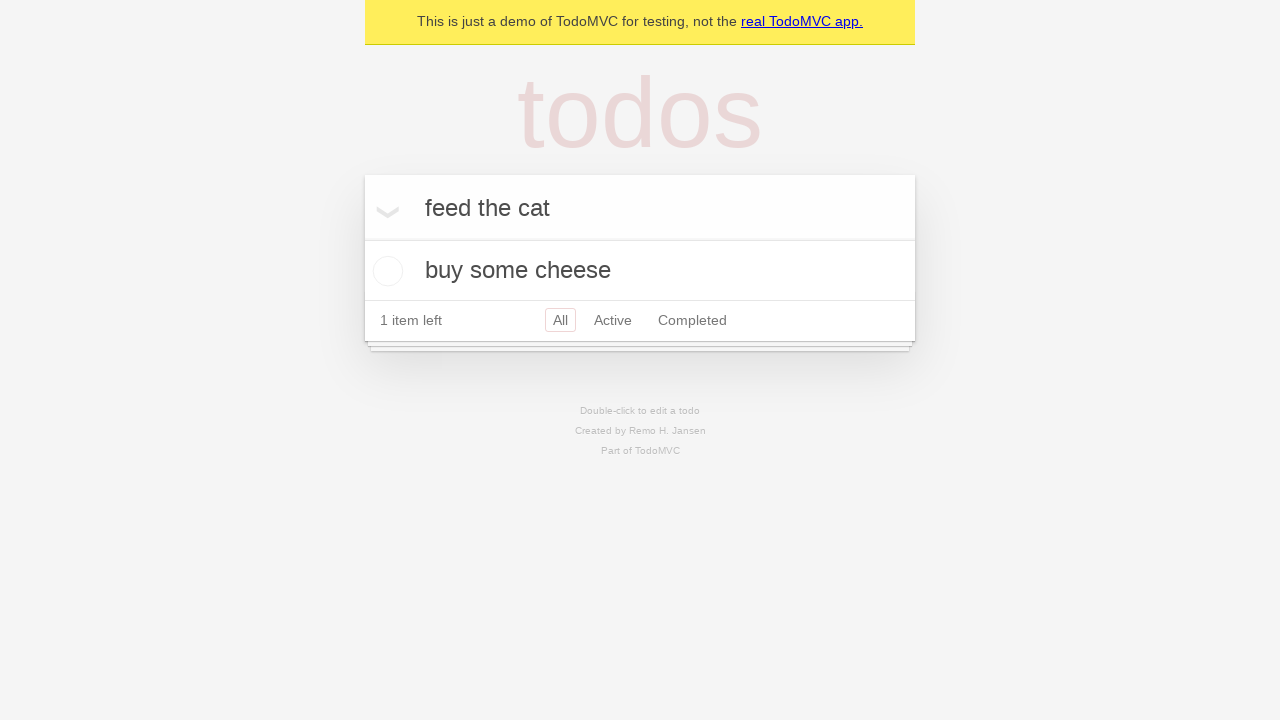

Pressed Enter to create second todo item on .new-todo
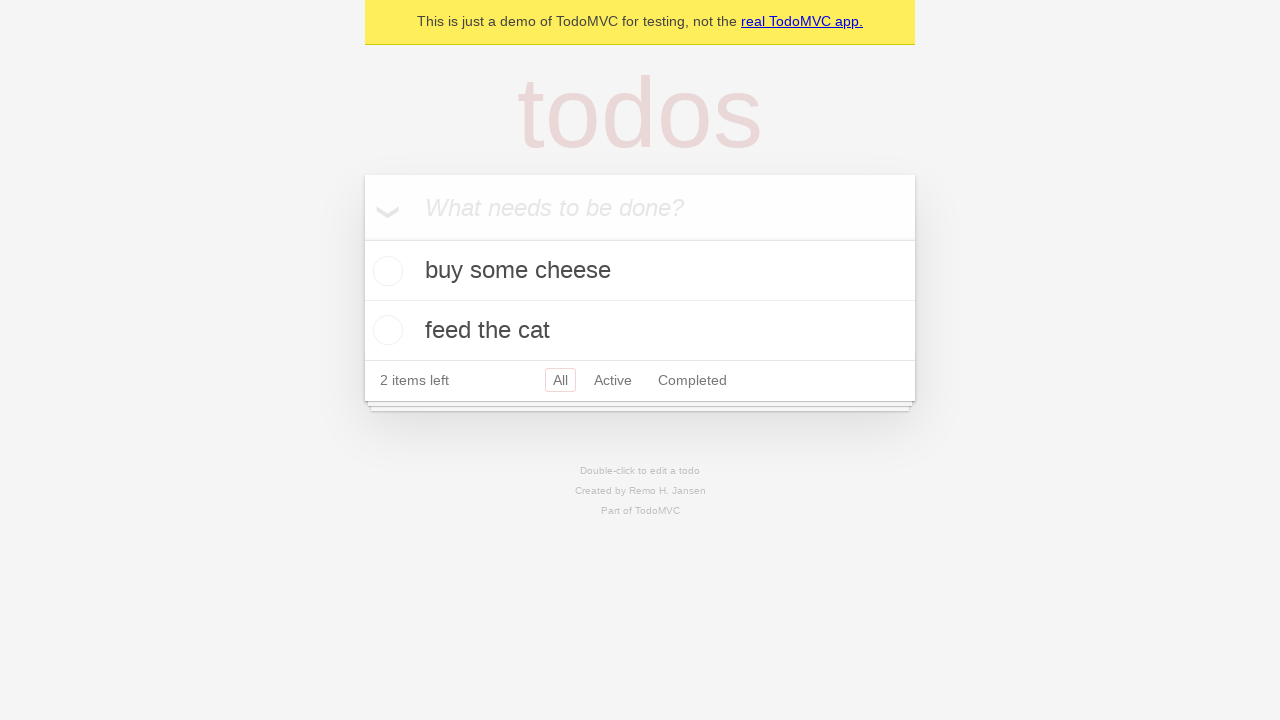

Waited for both todo items to be added to the list
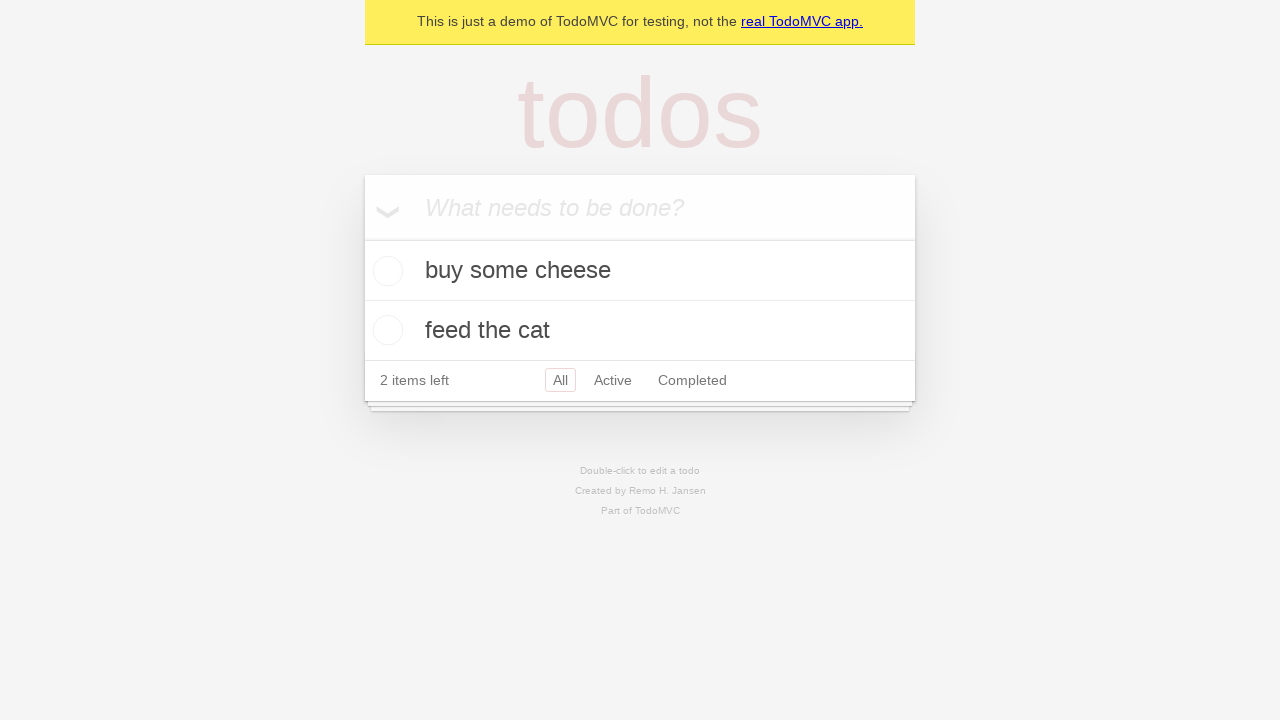

Checked the first todo item as completed at (385, 271) on .todo-list li >> nth=0 >> .toggle
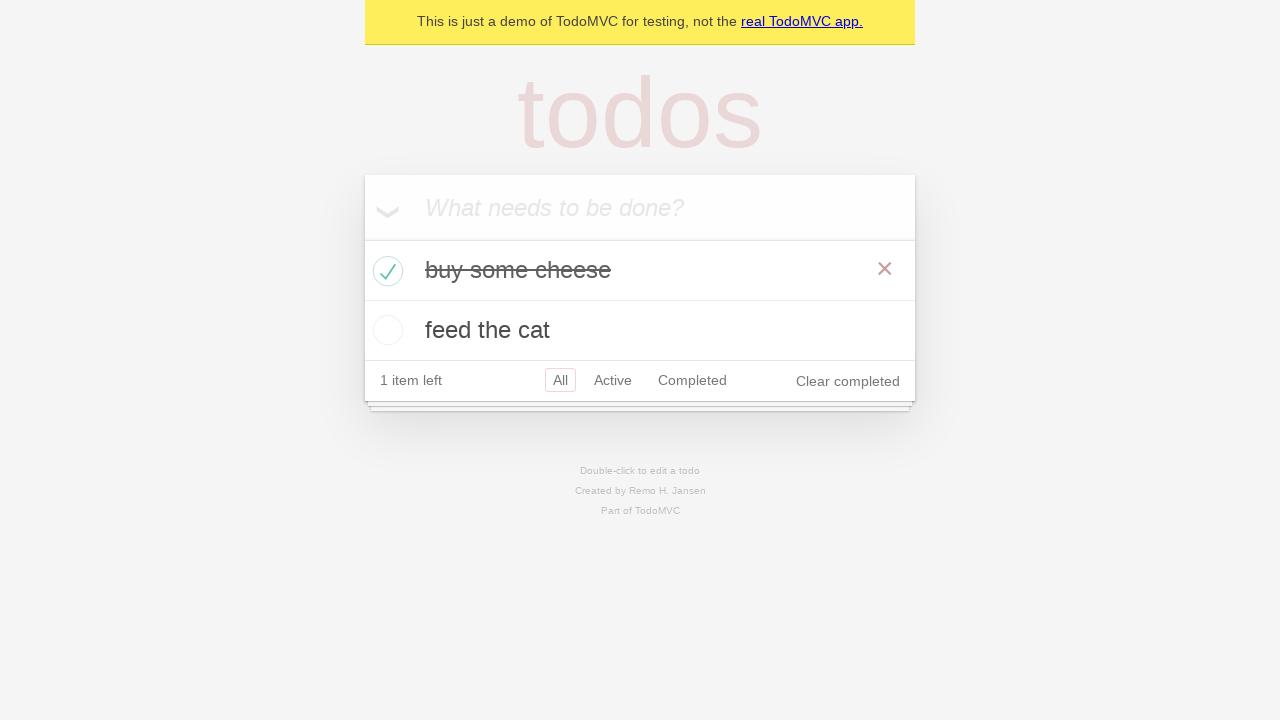

Reloaded the page to test data persistence
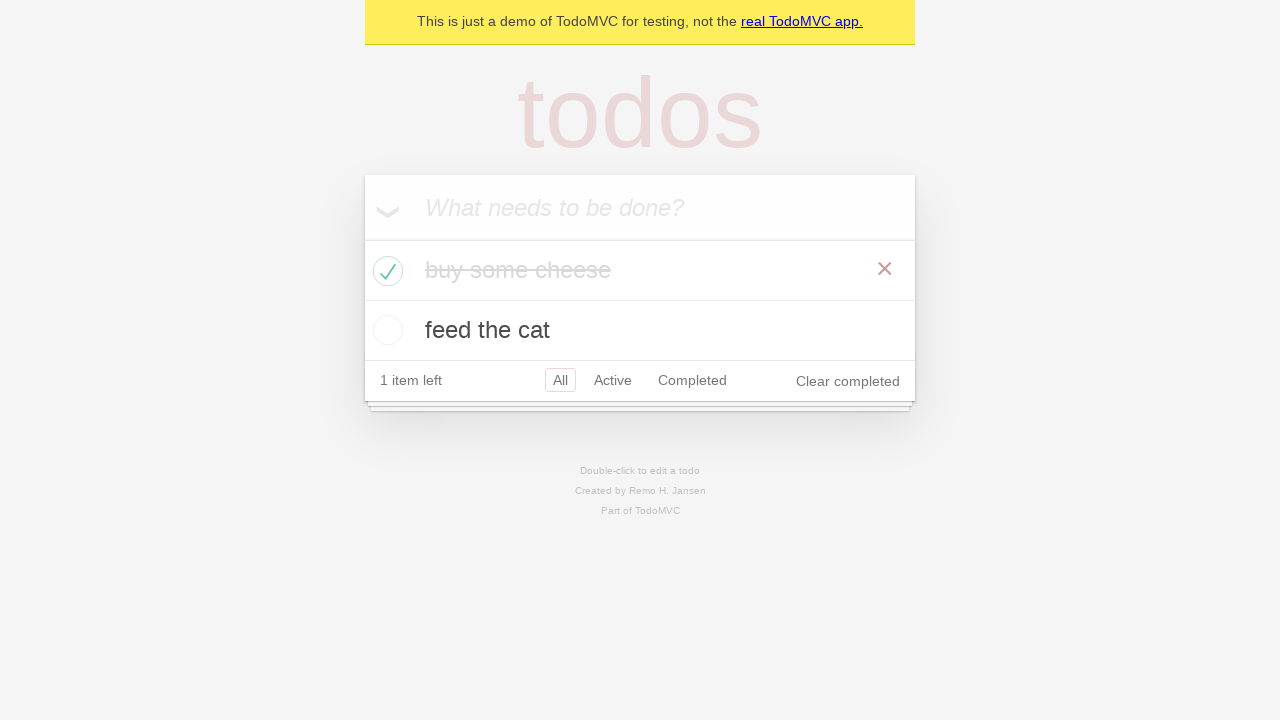

Verified todo items reappeared after page reload
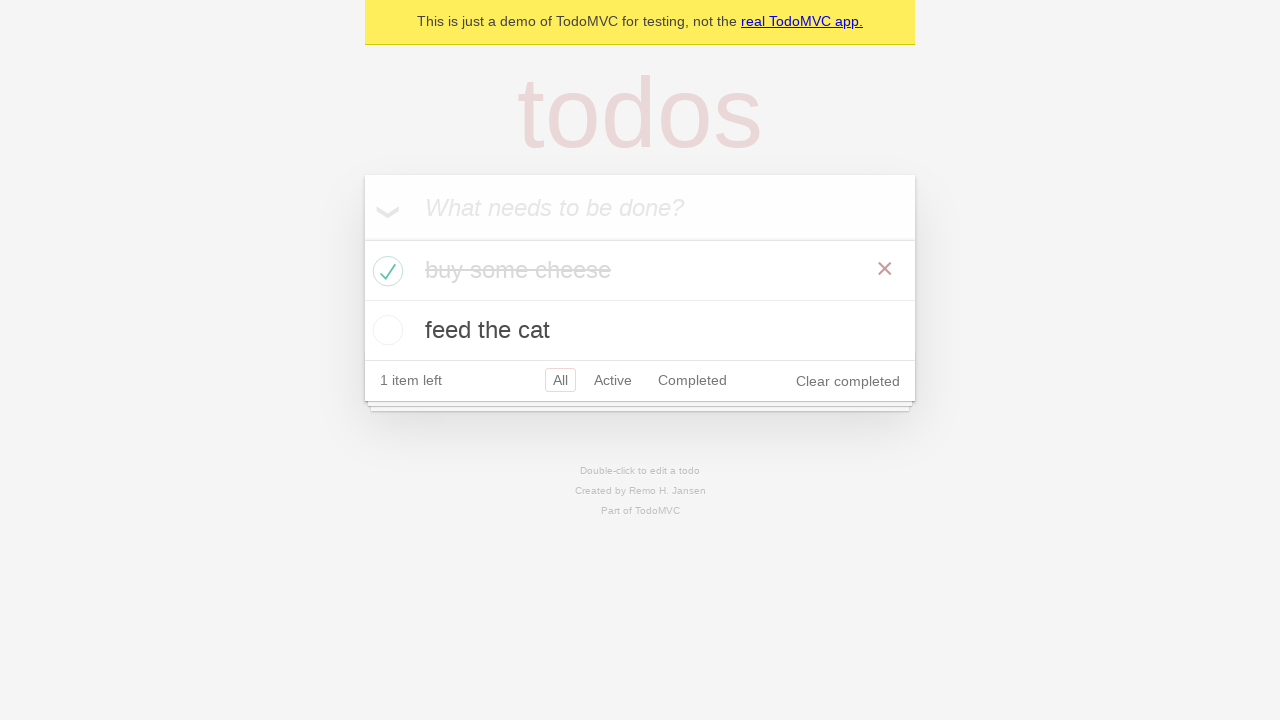

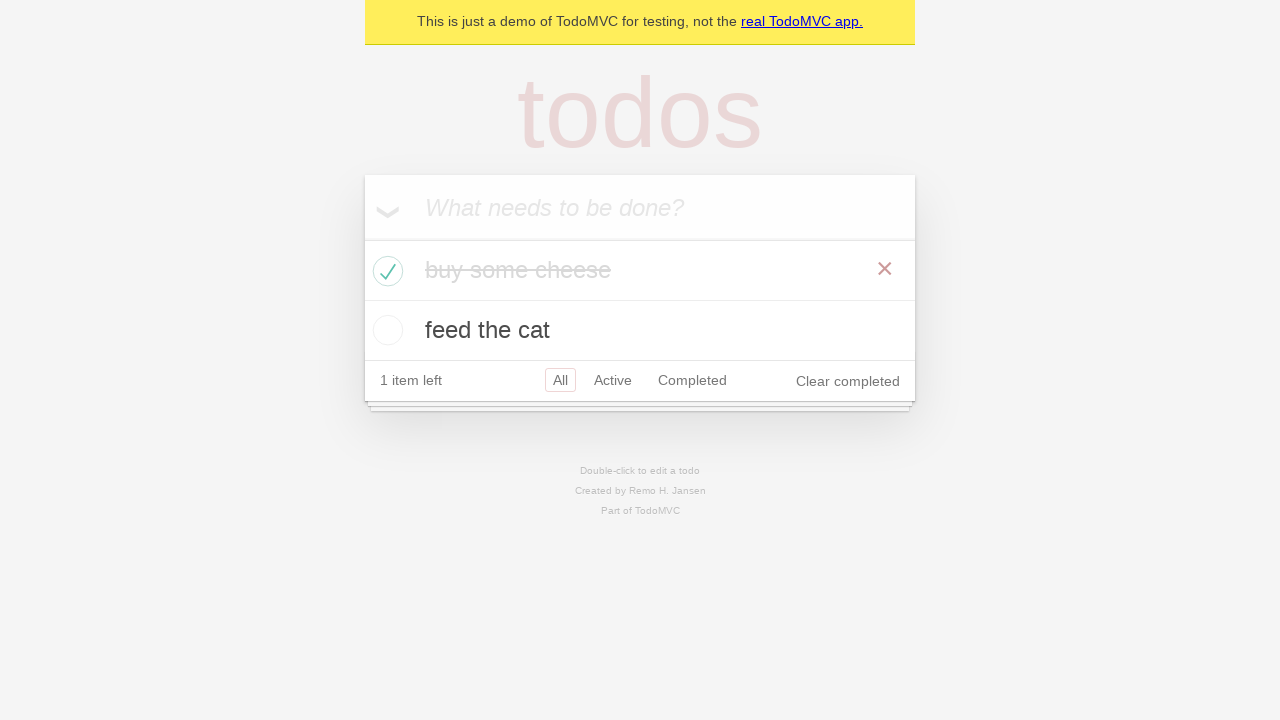